Tests scrolling to the bottom of the page using JavaScript executor

Starting URL: https://naveenautomationlabs.com/opencart/index.php?route=account/login

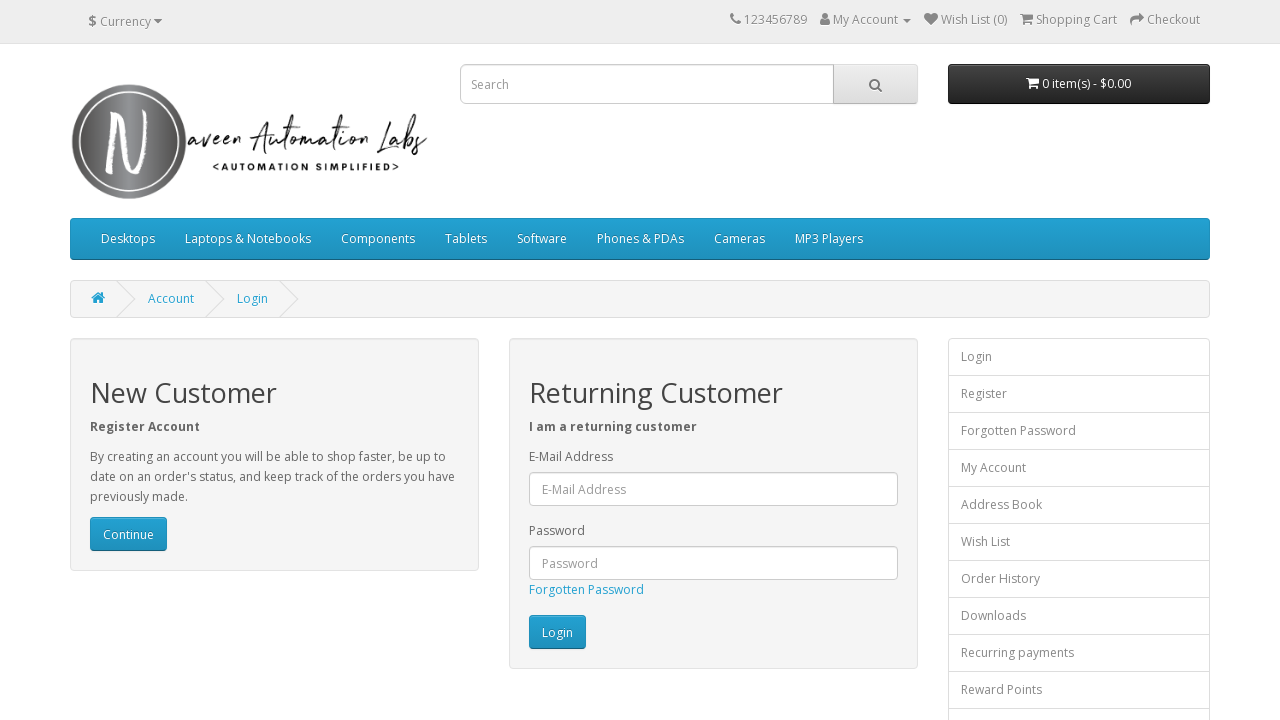

Navigated to OpenCart login page
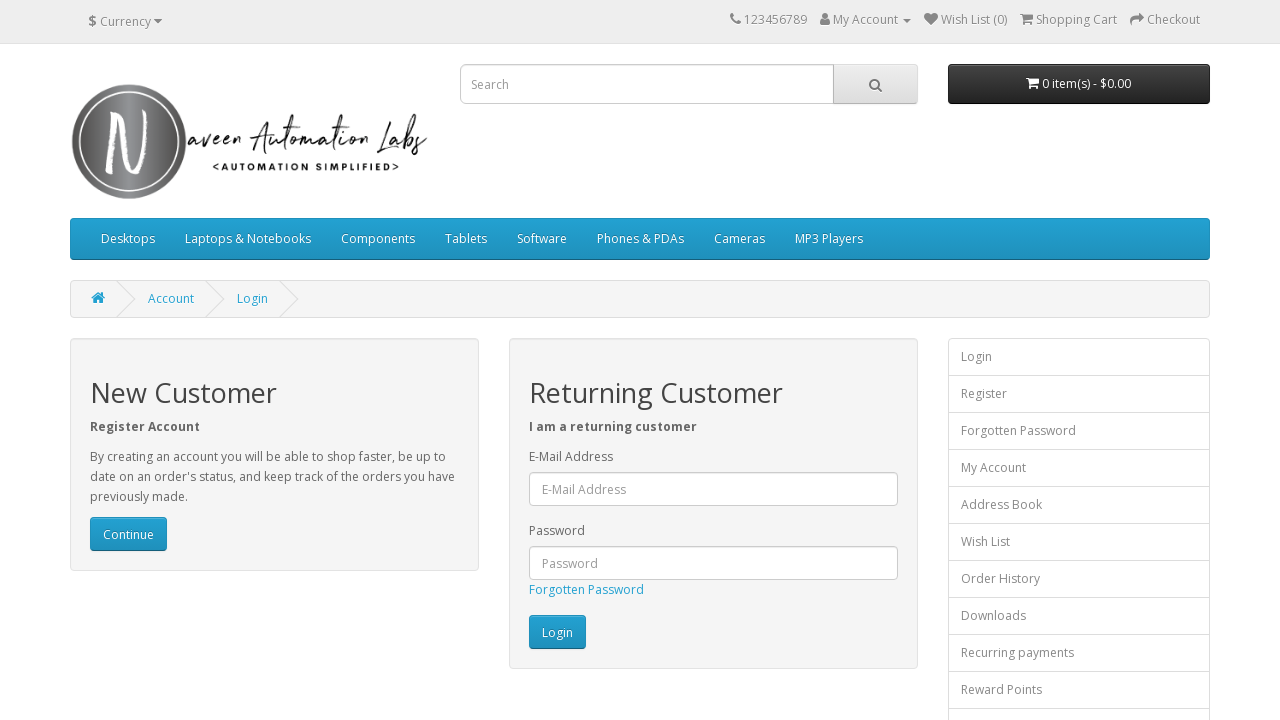

Scrolled to bottom of page using JavaScript executor
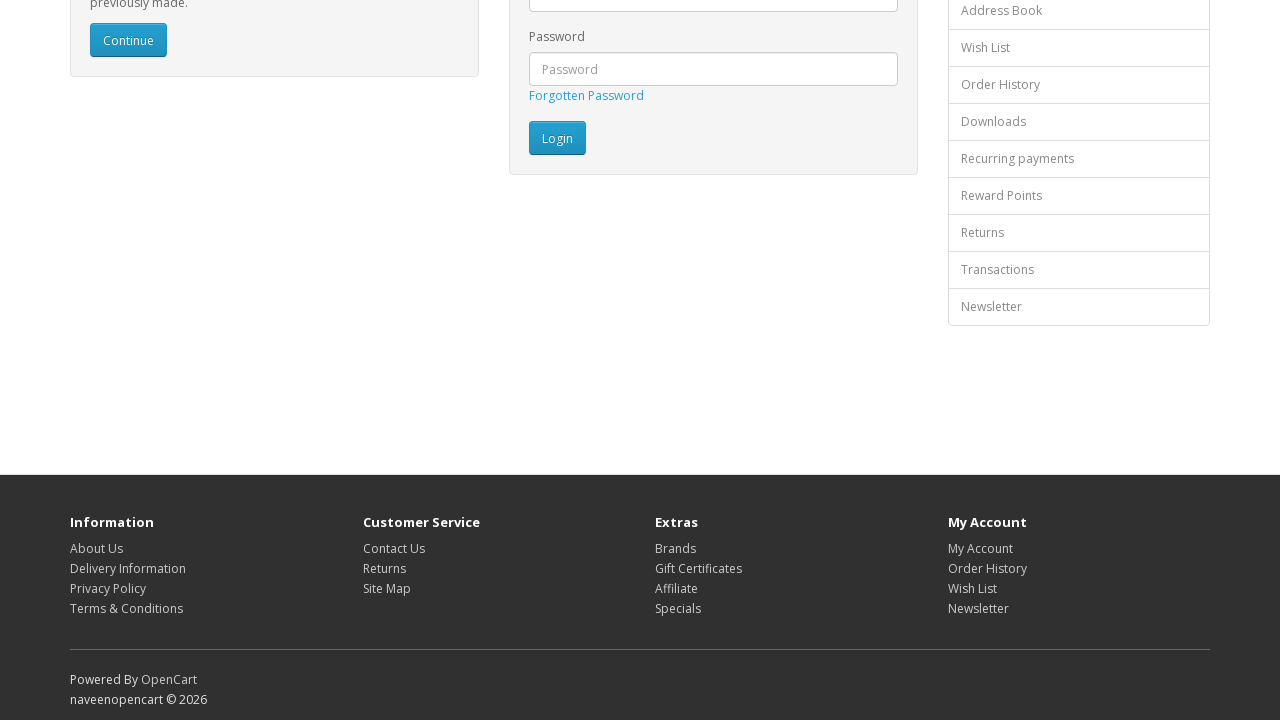

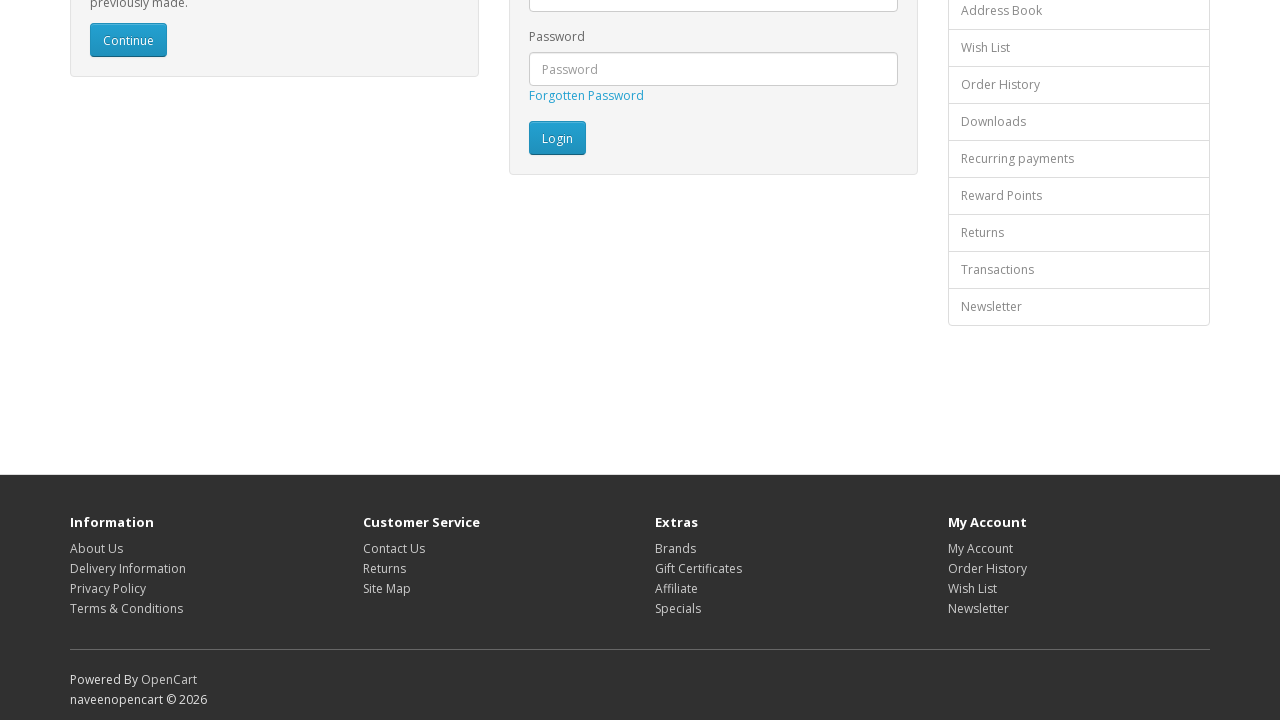